Tests radio button functionality by selecting the Male radio button and verifying it becomes checked.

Starting URL: https://testautomationpractice.blogspot.com/

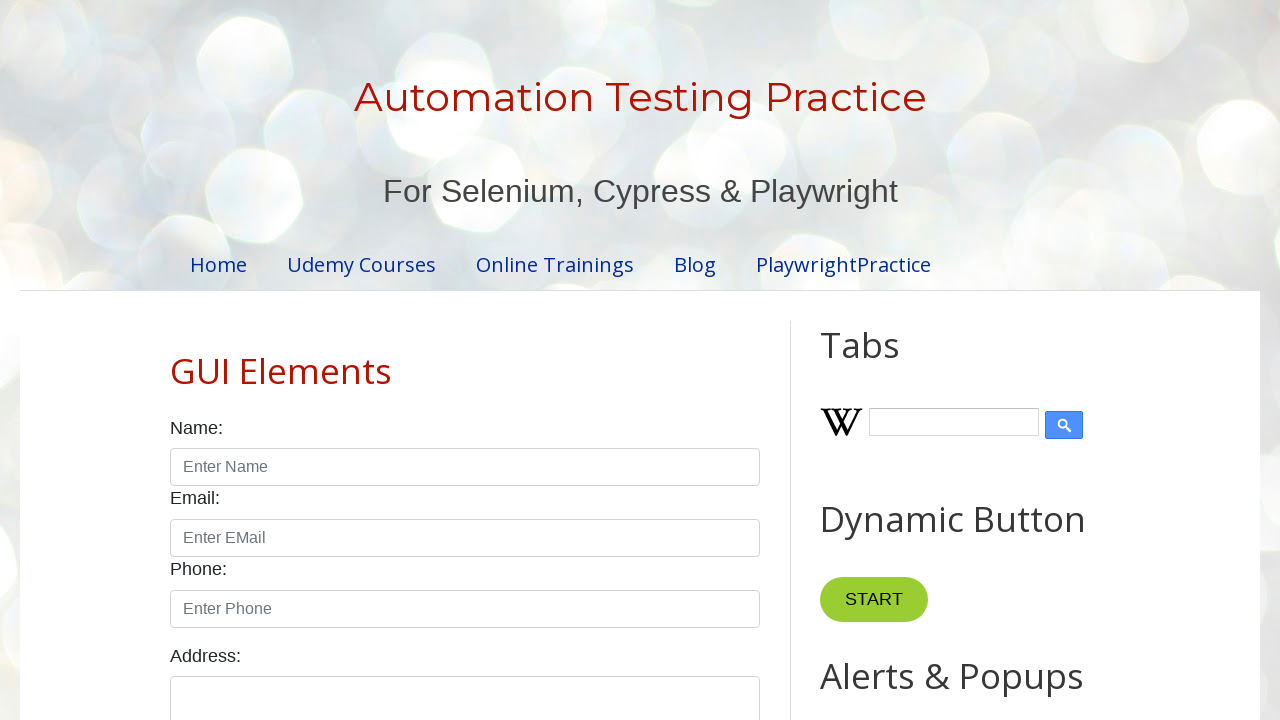

Located the Male radio button
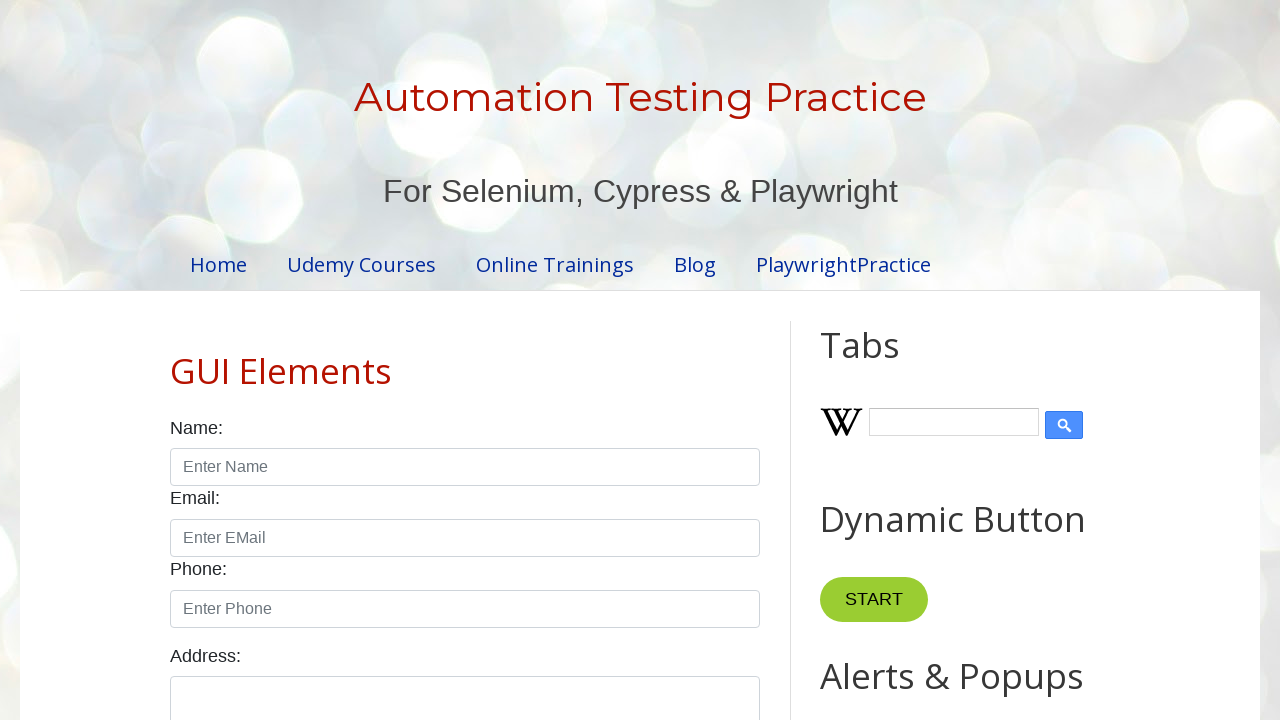

Selected the Male radio button at (176, 360) on internal:role=radio[name="Male"s]
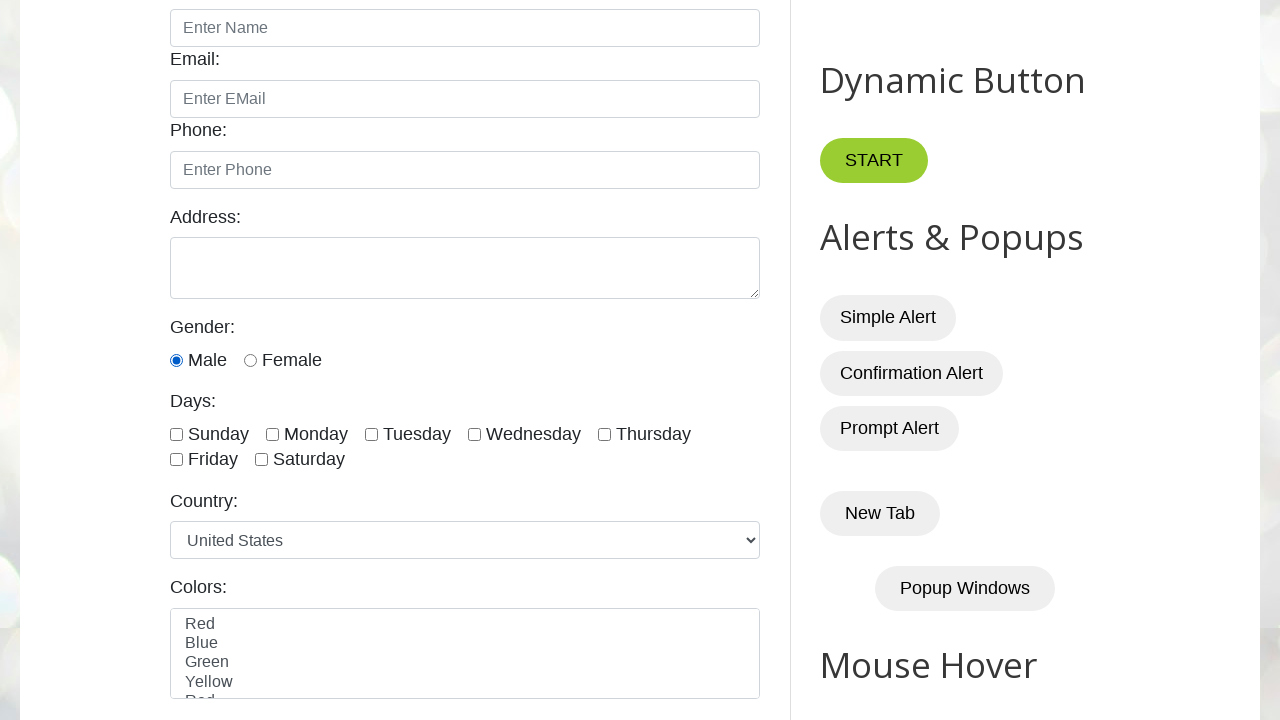

Waited 1000ms for radio button to be checked
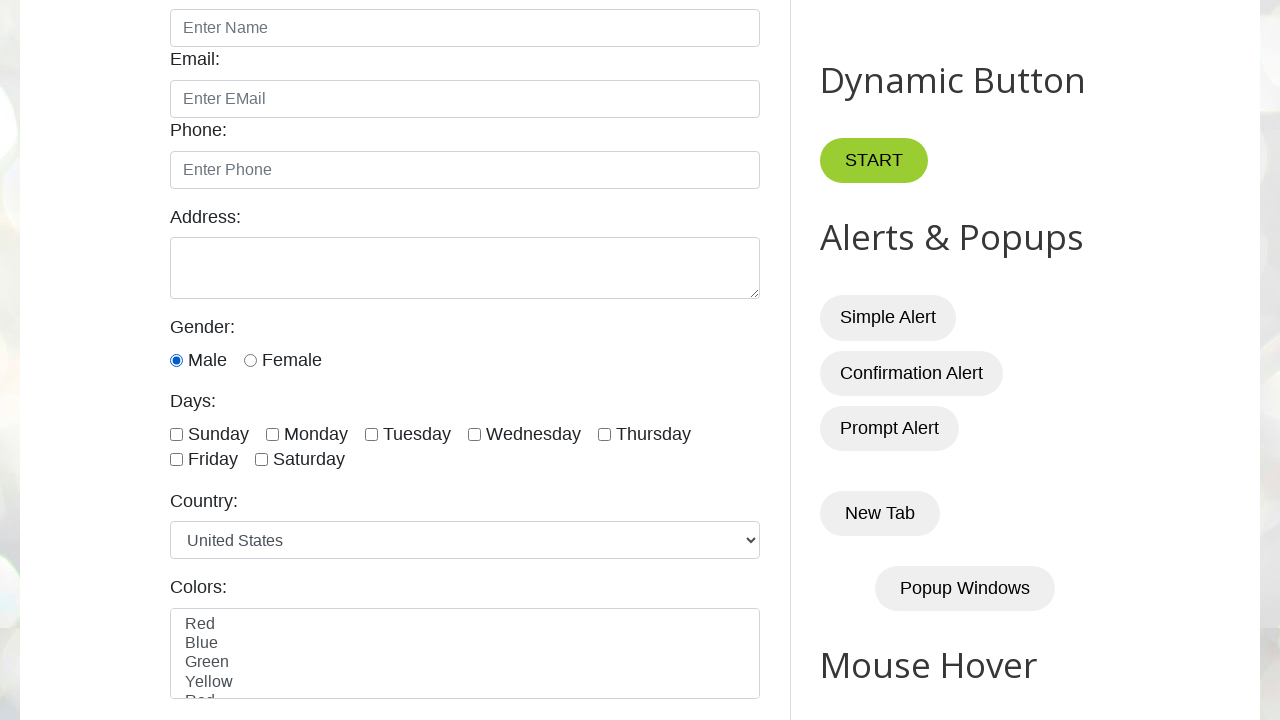

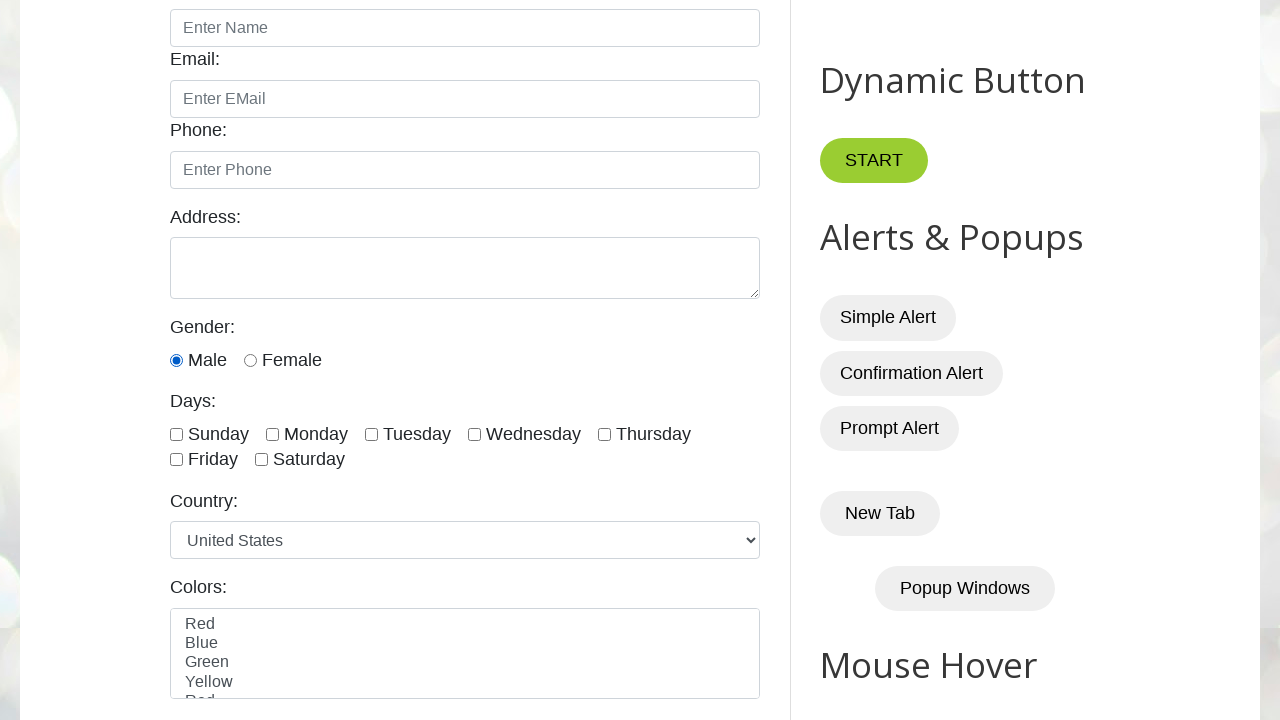